Tests dropdown selection functionality by navigating to the dropdown page and selecting an option

Starting URL: https://the-internet.herokuapp.com

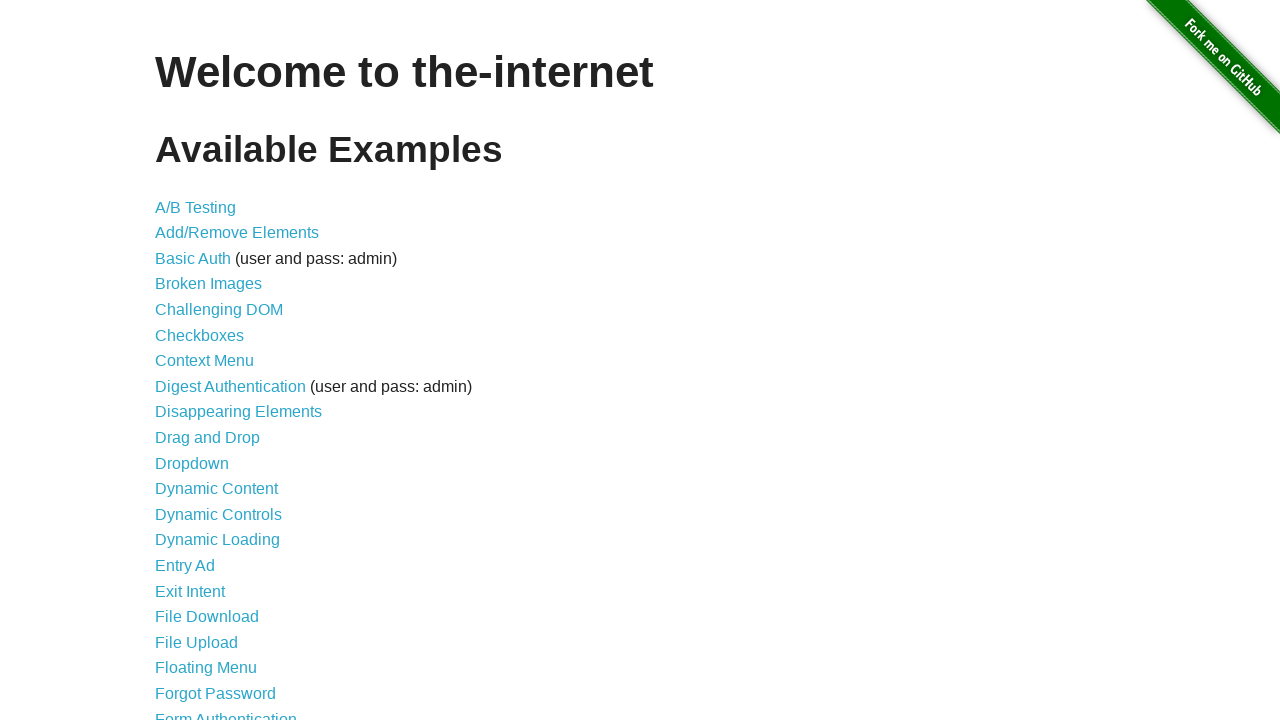

Clicked on dropdown link to navigate to dropdown page at (192, 463) on a[href='/dropdown']
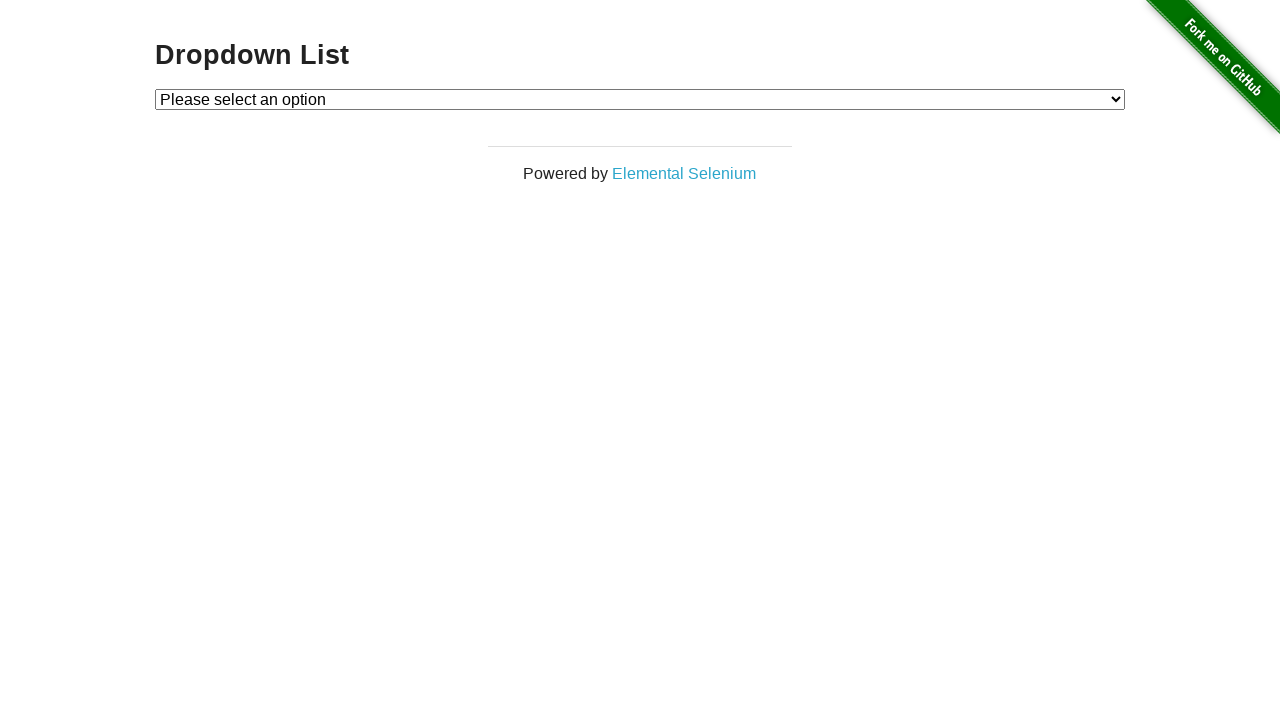

Dropdown element loaded successfully
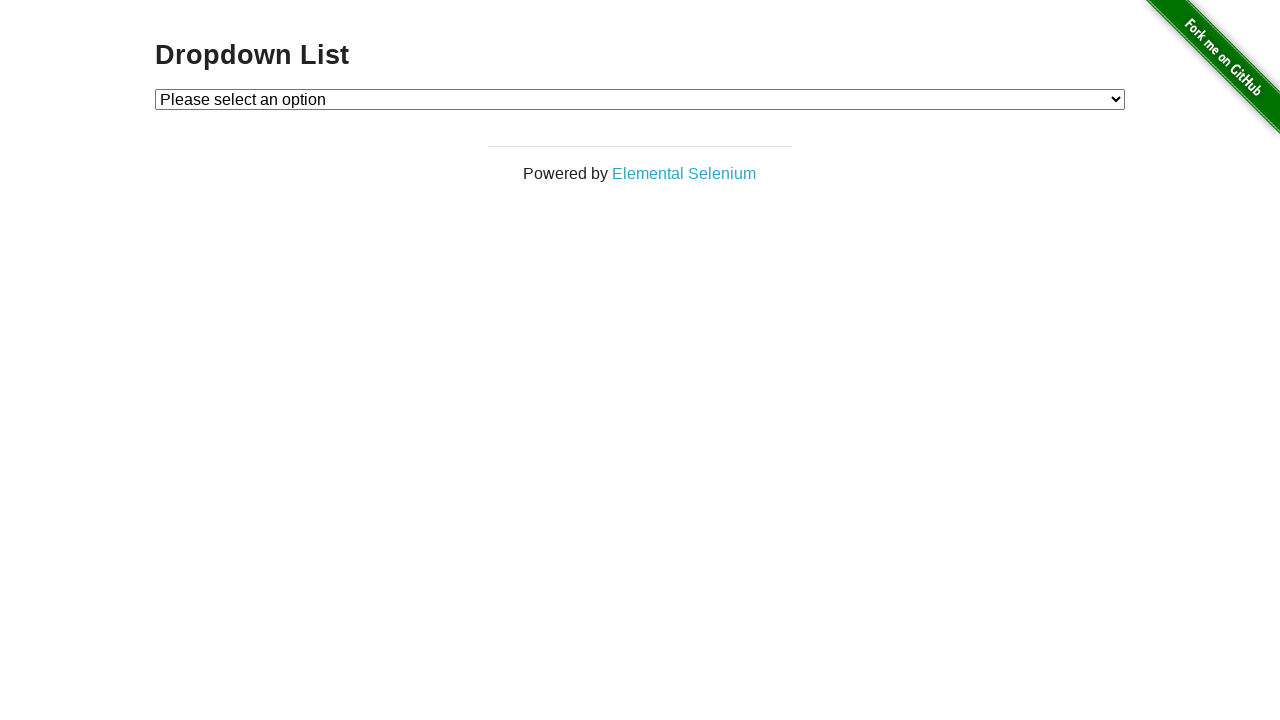

Selected 'Option 1' from the dropdown menu on #dropdown
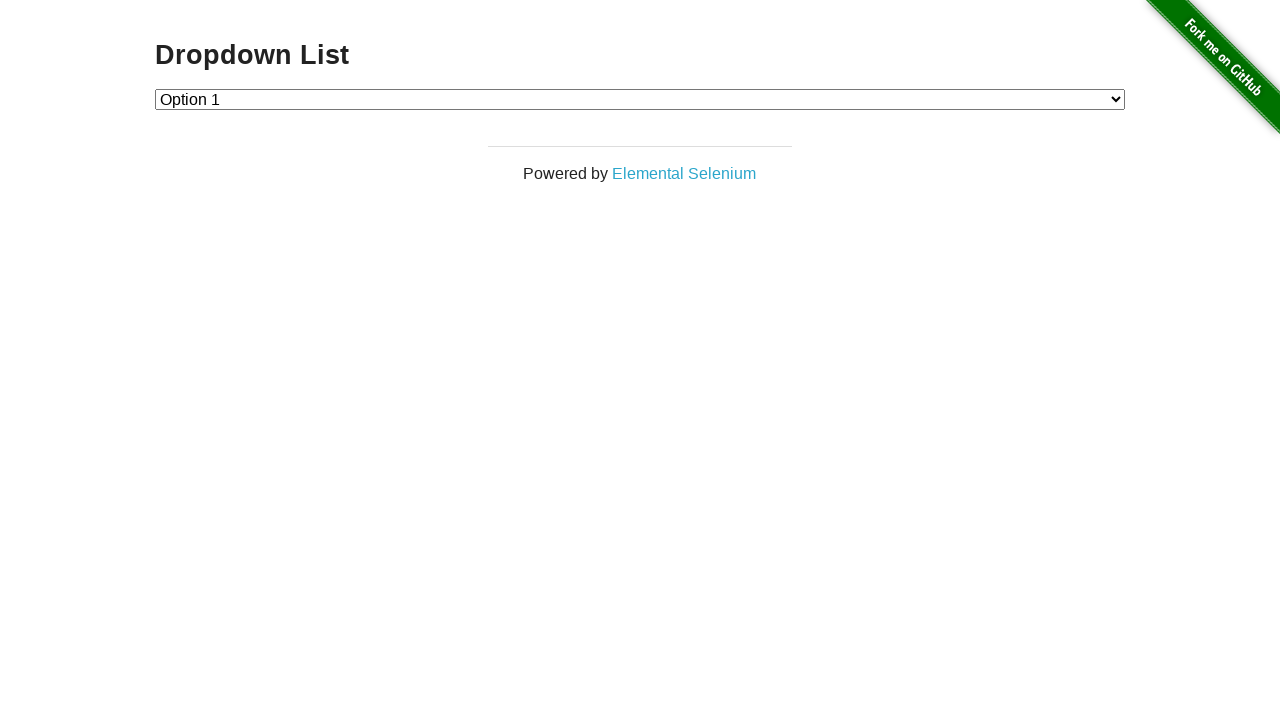

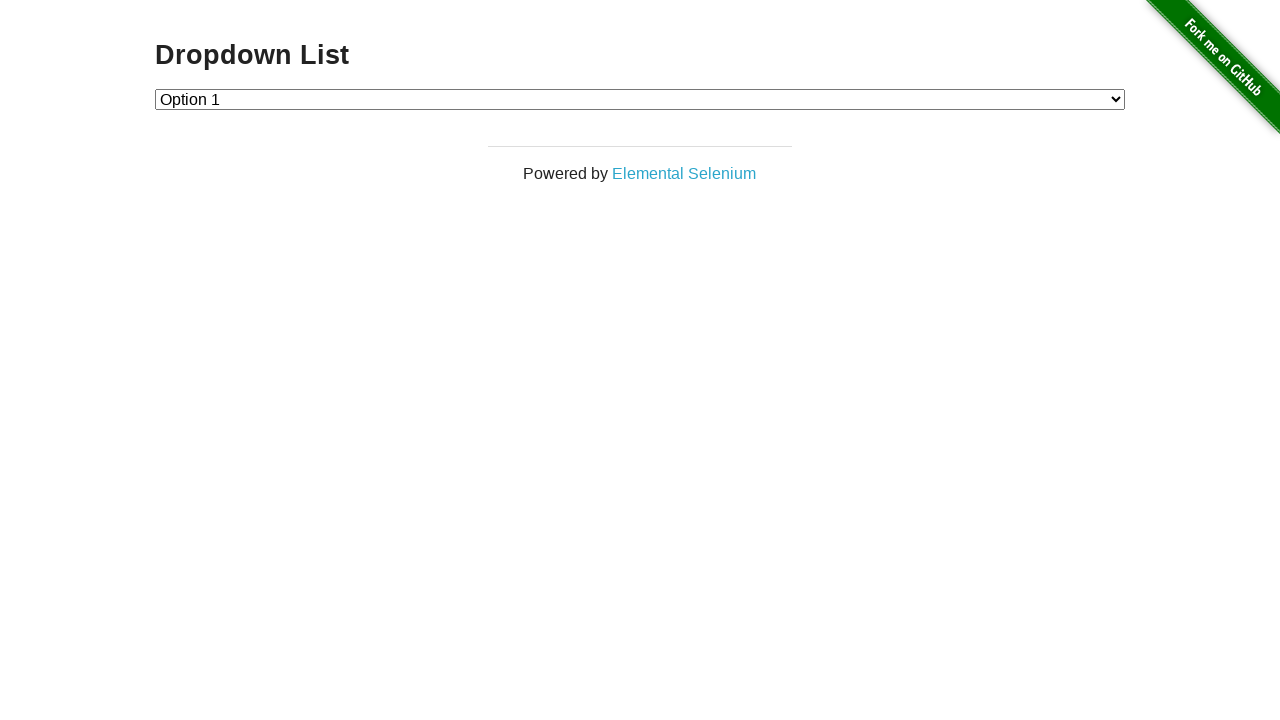